Navigates to the demo table and verifies last name column data is present in table1

Starting URL: http://automationbykrishna.com/

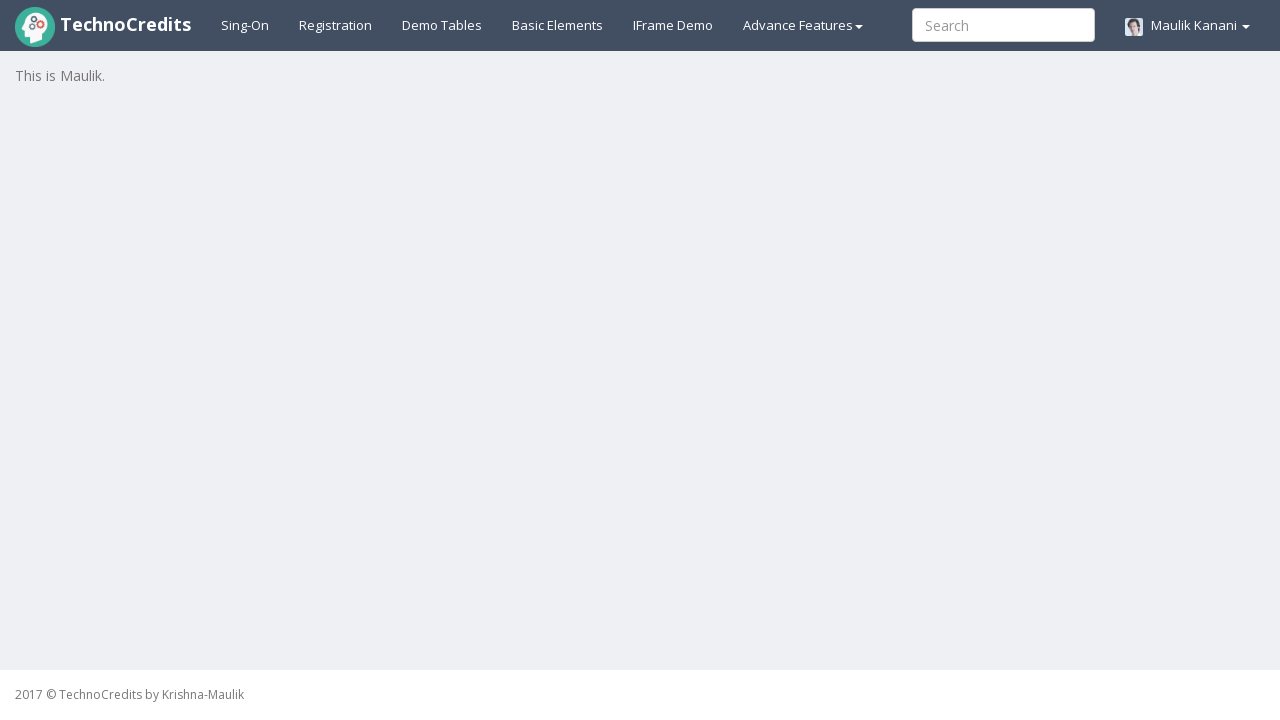

Clicked on Demo Table link at (442, 25) on #demotable
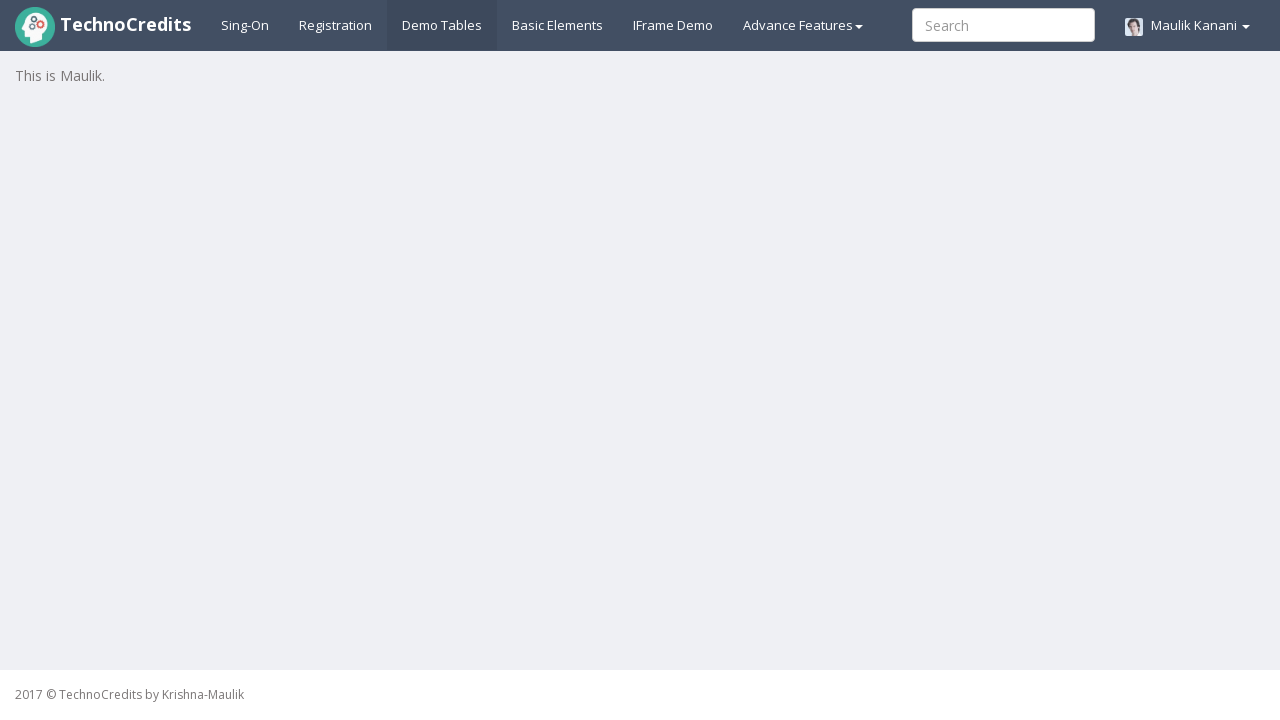

Last name column data in table1 is present and loaded
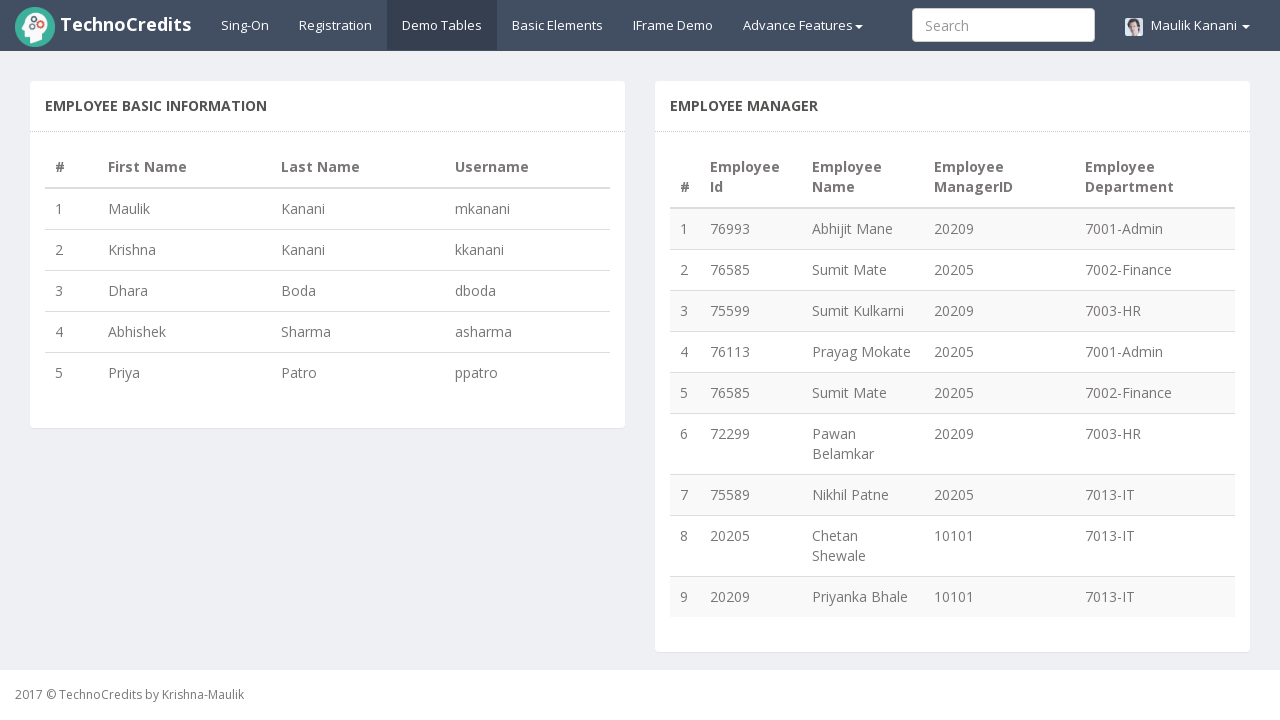

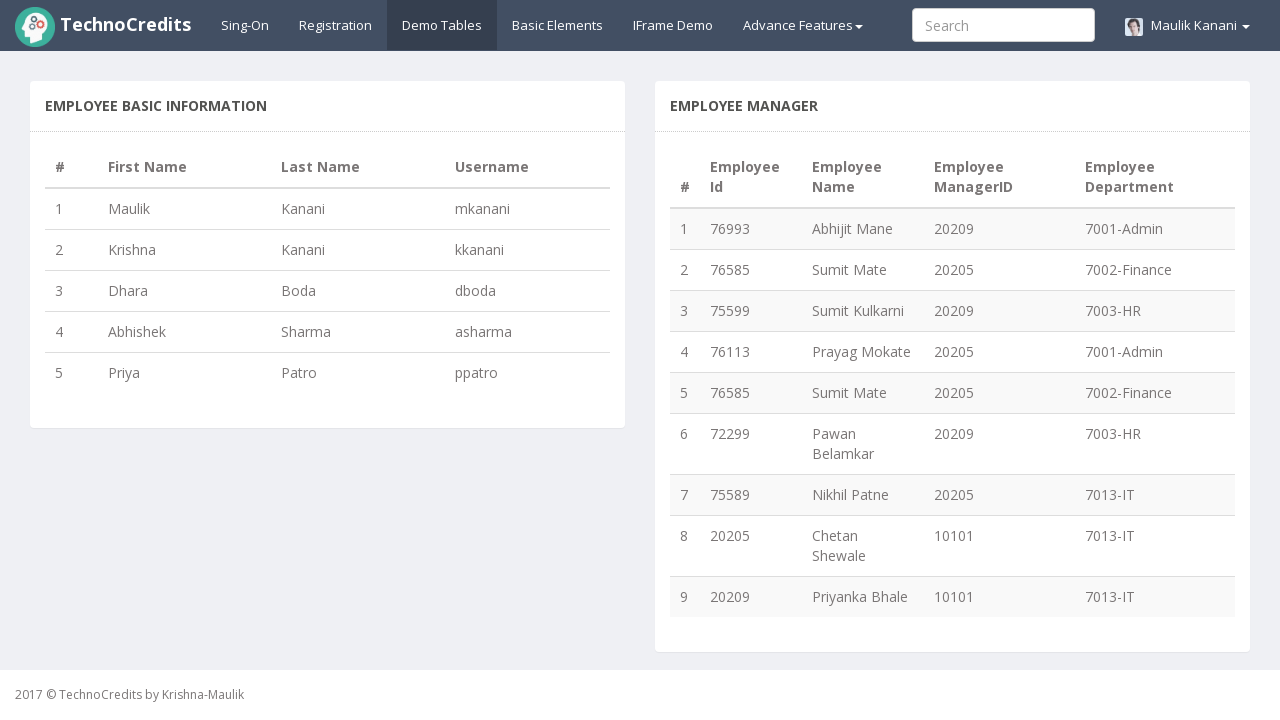